Tests a TodoMVC-style app by creating three todo items, marking two as completed, and verifying one item remains uncompleted.

Starting URL: https://todo-app.serenity-js.org/

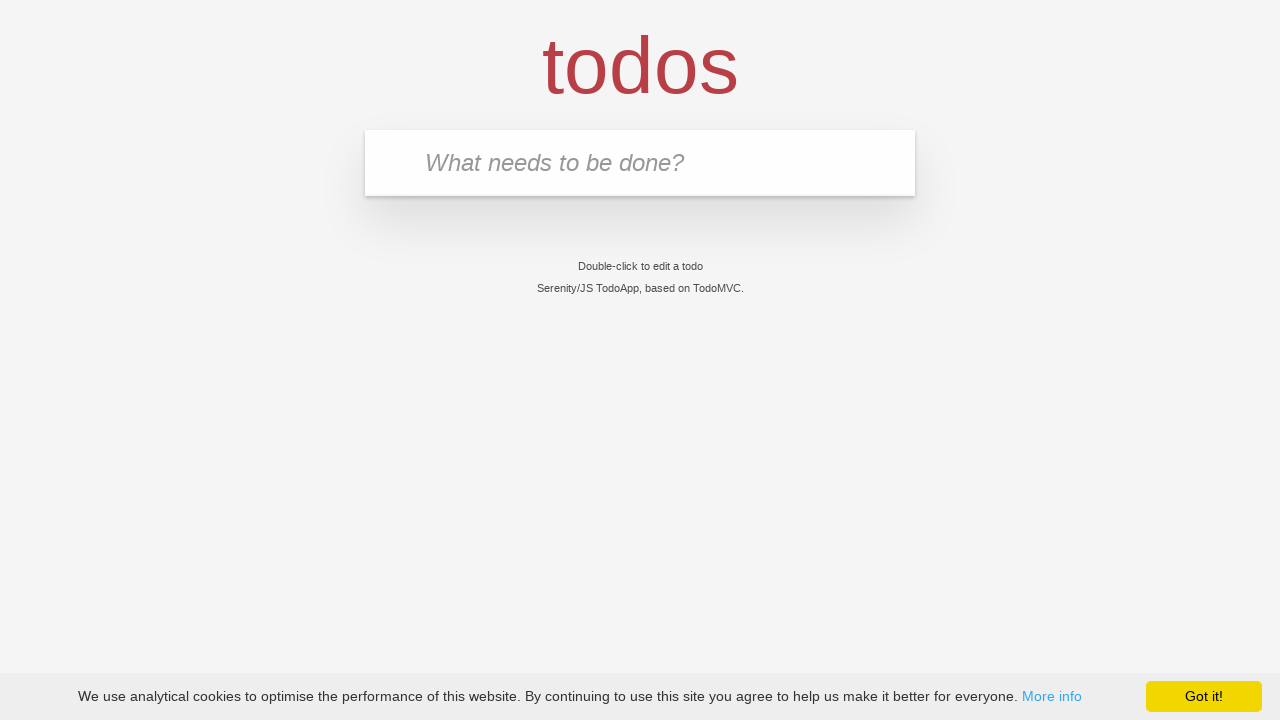

Todo input box is visible and ready for input
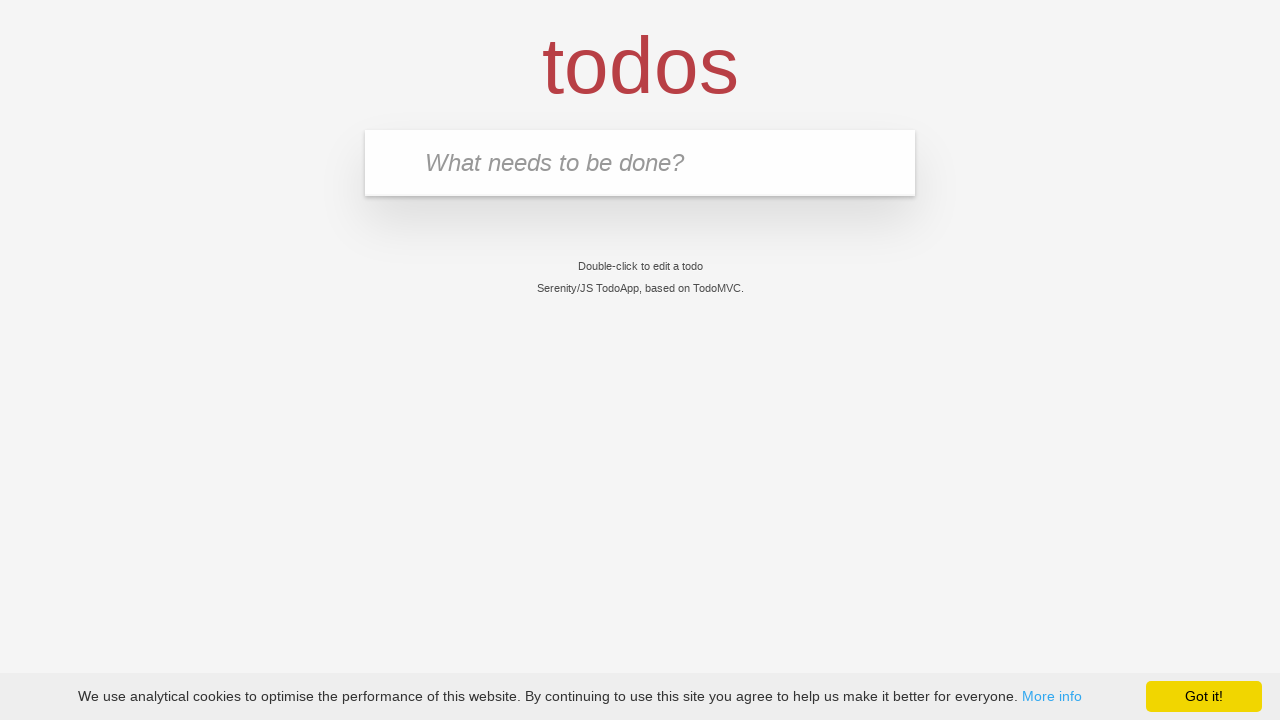

Filled input field with first todo item 'Buy dog food' on input.new-todo
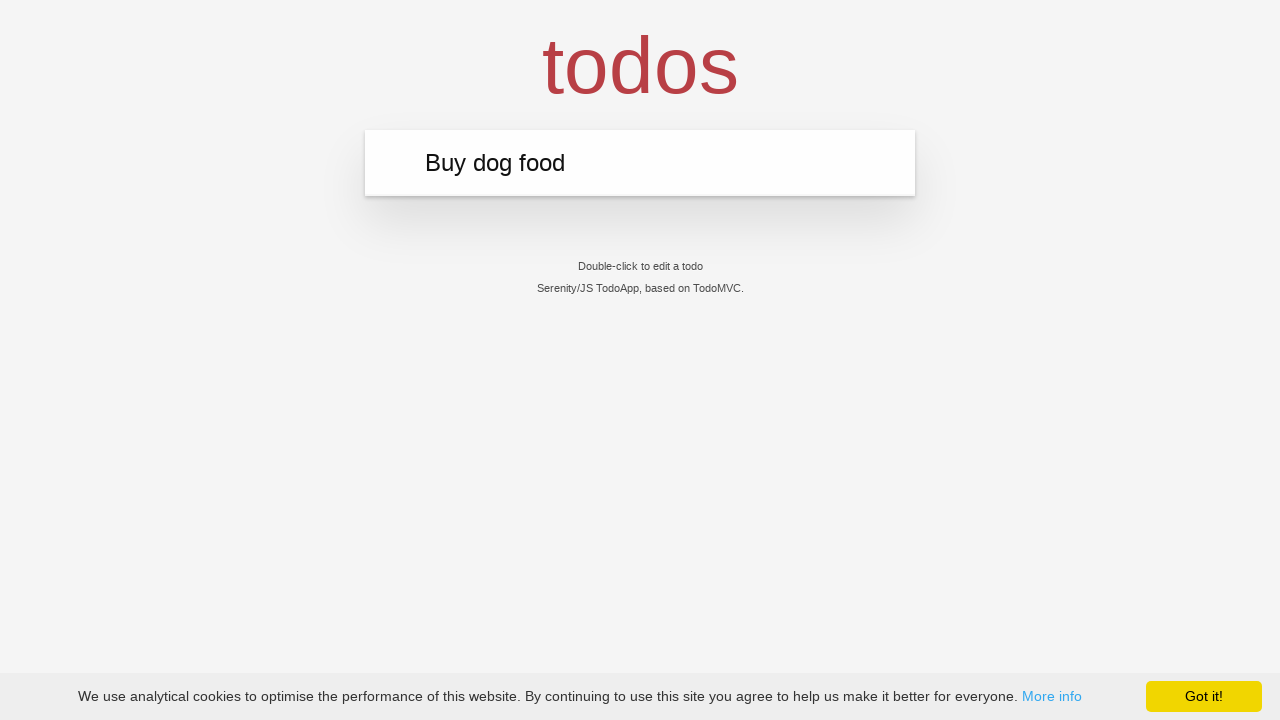

Pressed Enter to create first todo item on input.new-todo
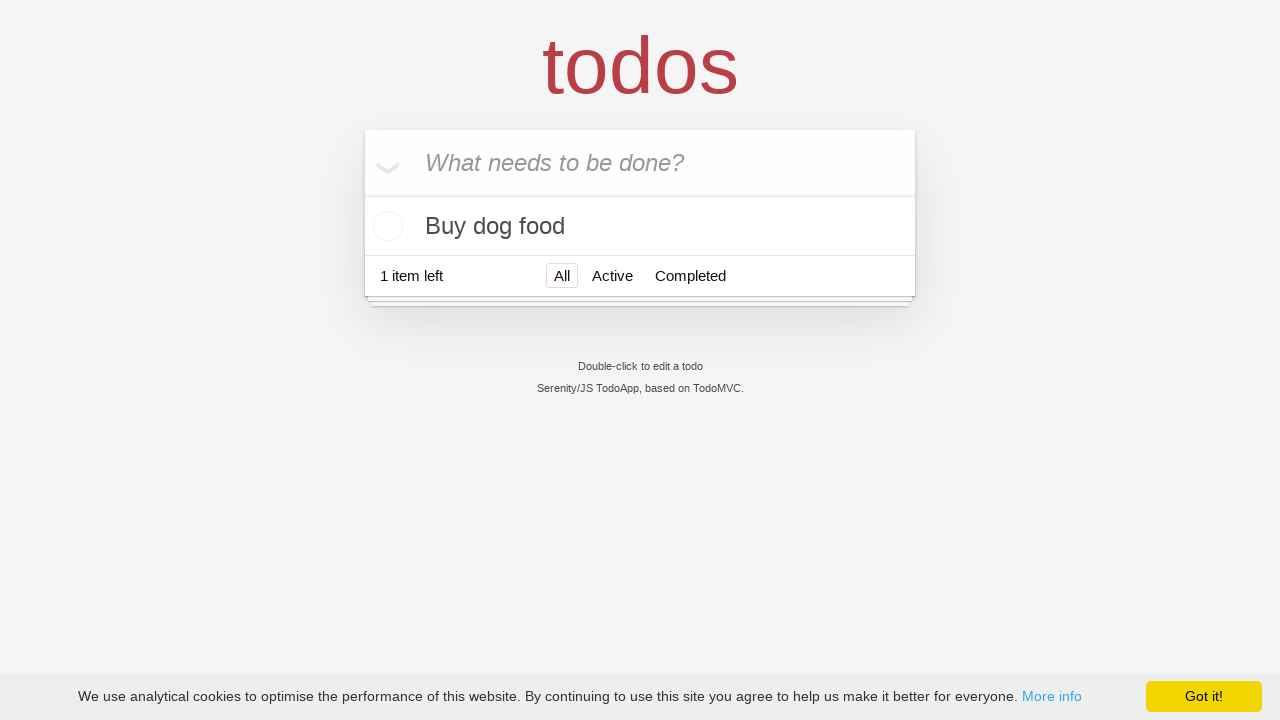

First todo item 'Buy dog food' appeared in the list
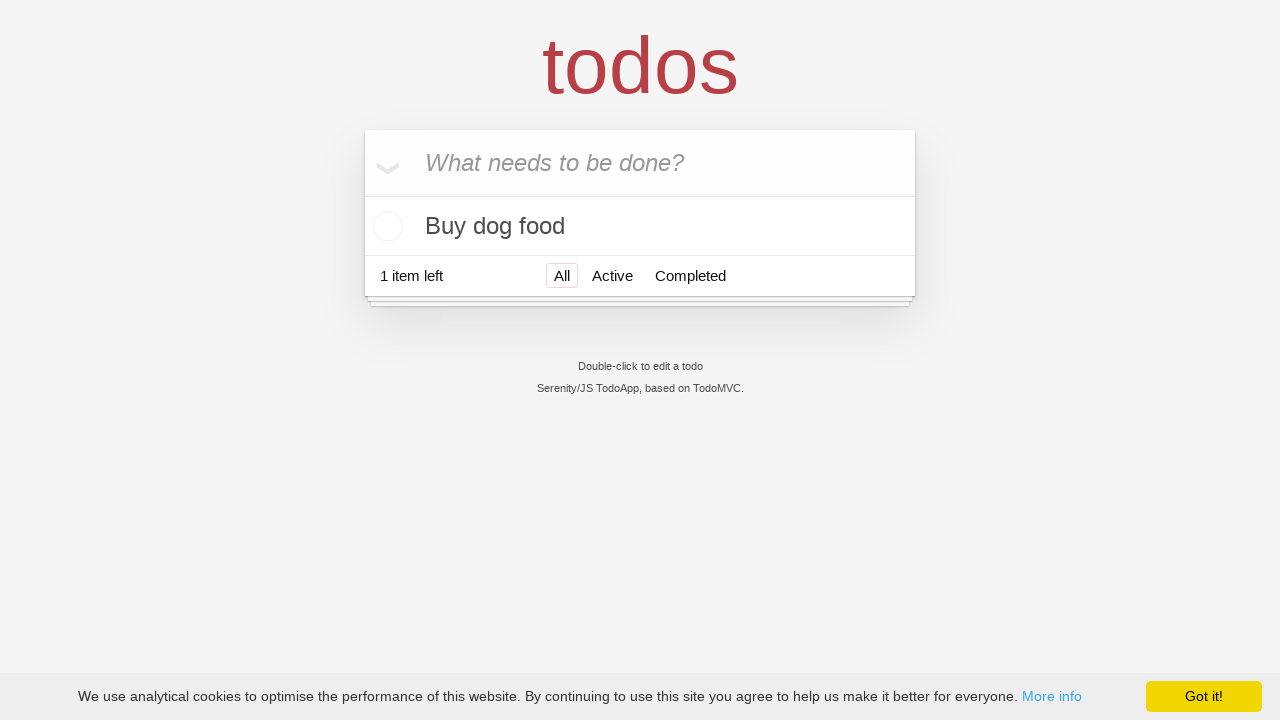

Filled input field with second todo item 'Feed the dog' on input.new-todo
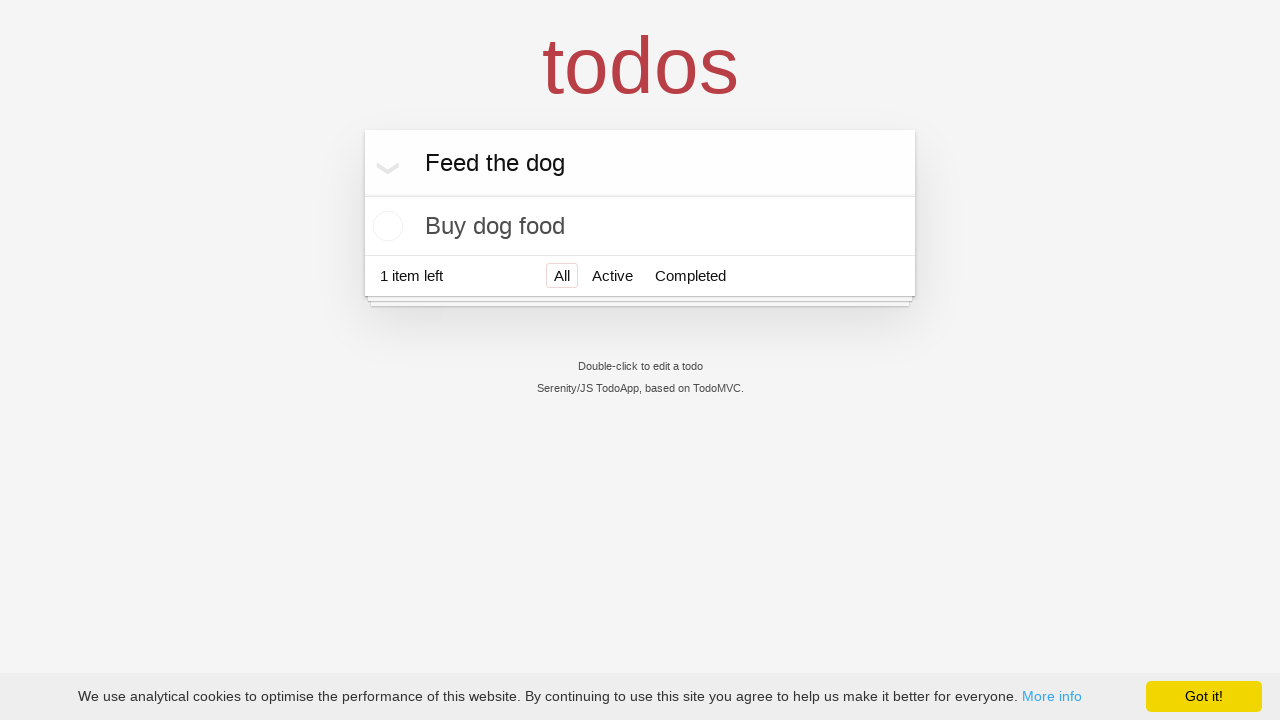

Pressed Enter to create second todo item on input.new-todo
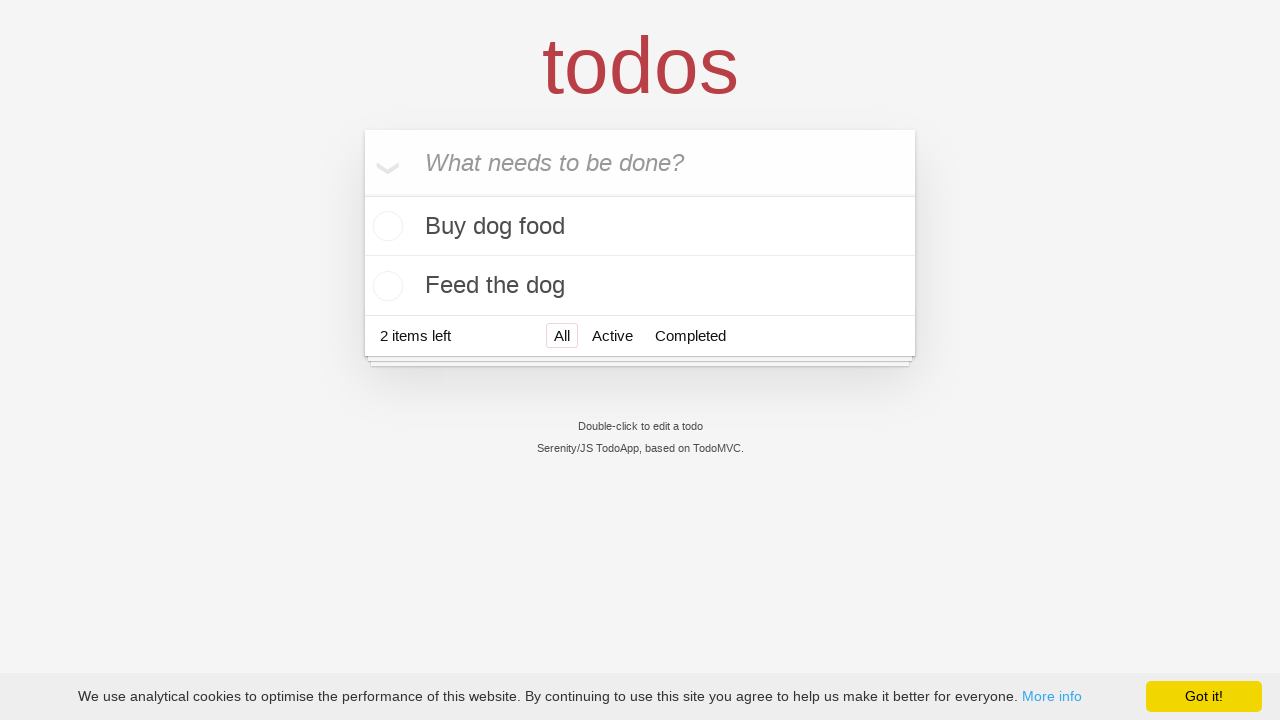

Second todo item 'Feed the dog' appeared in the list
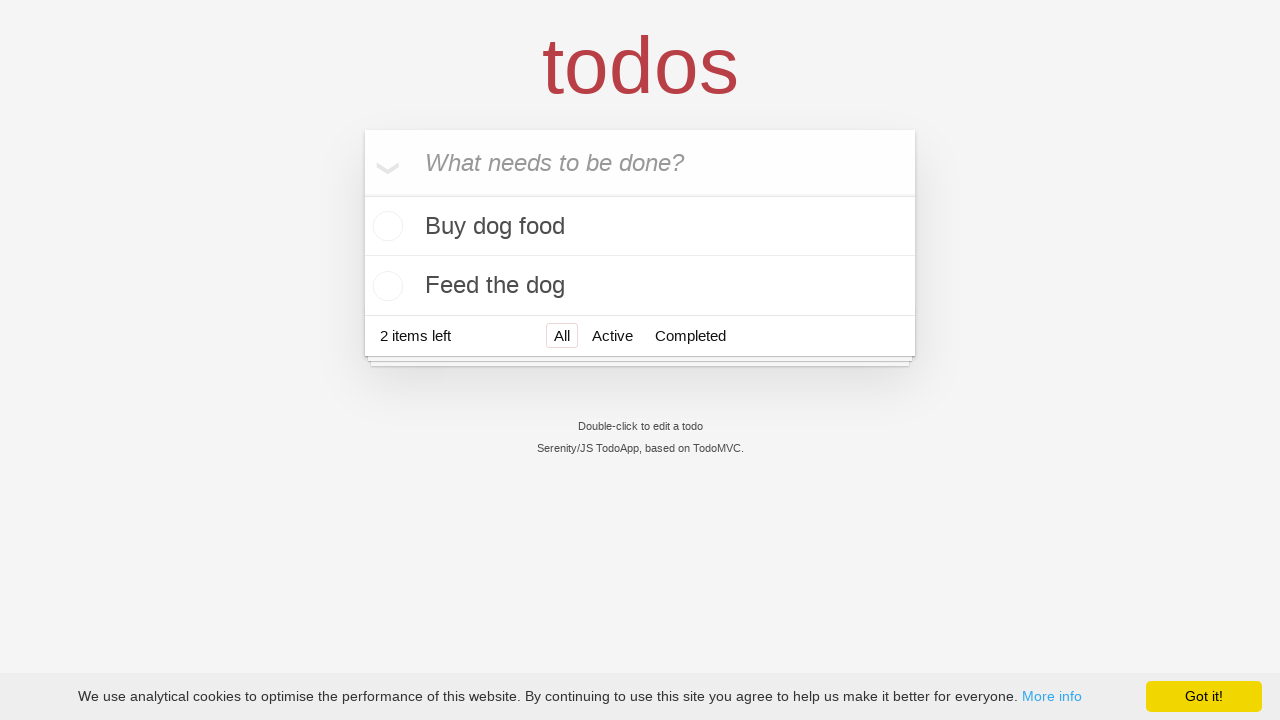

Filled input field with third todo item 'Book a vet's appointment' on input.new-todo
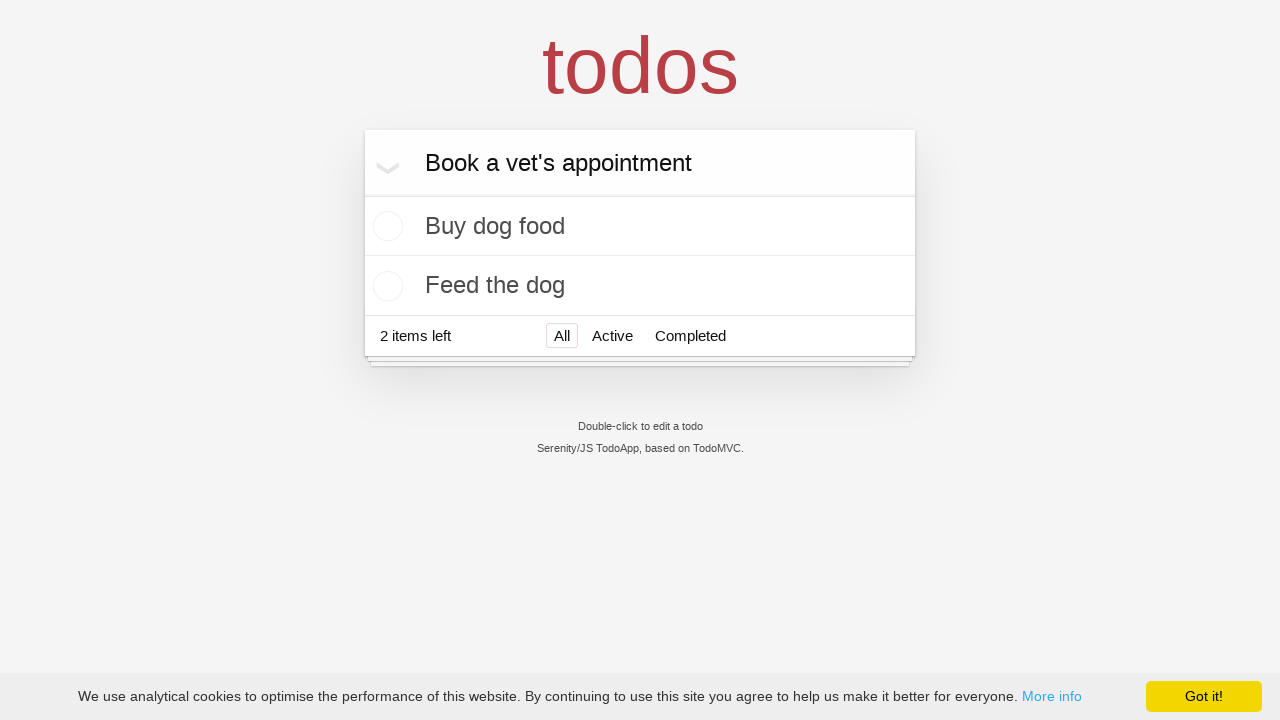

Pressed Enter to create third todo item on input.new-todo
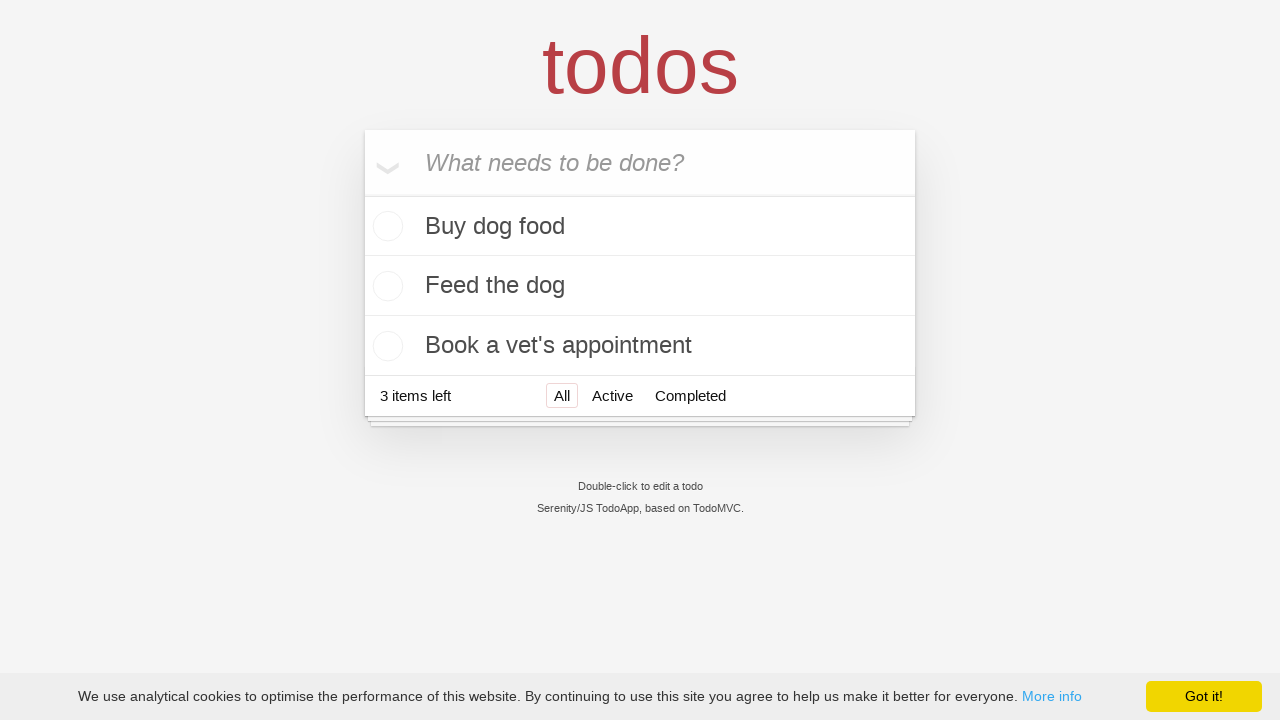

Third todo item 'Book a vet's appointment' appeared in the list
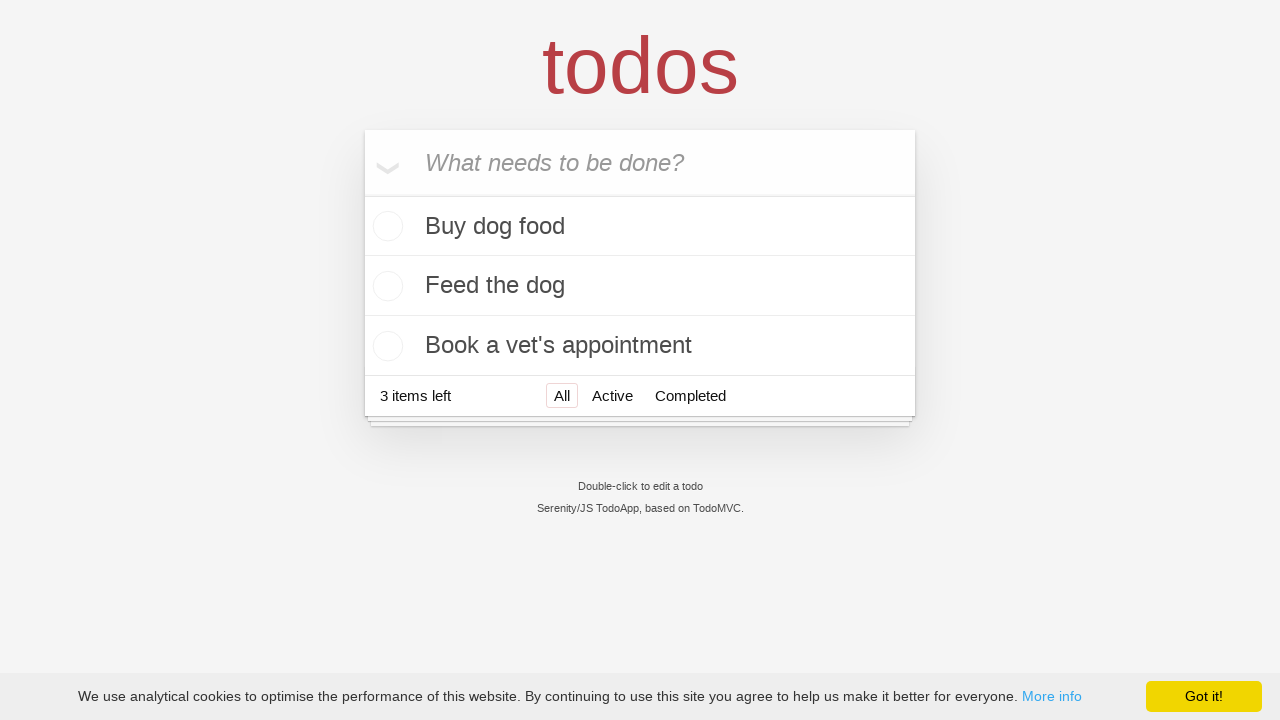

Marked 'Buy dog food' as completed at (385, 226) on li:has-text('Buy dog food') .toggle
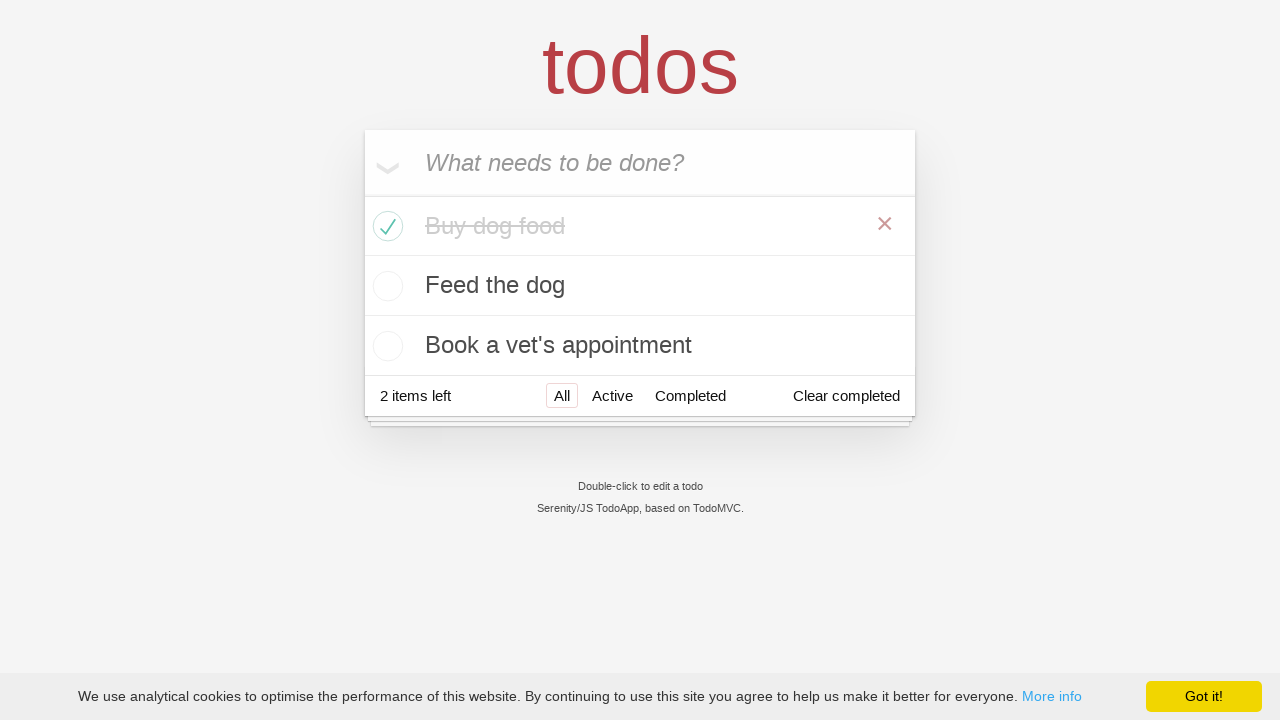

Marked 'Feed the dog' as completed at (385, 286) on li:has-text('Feed the dog') .toggle
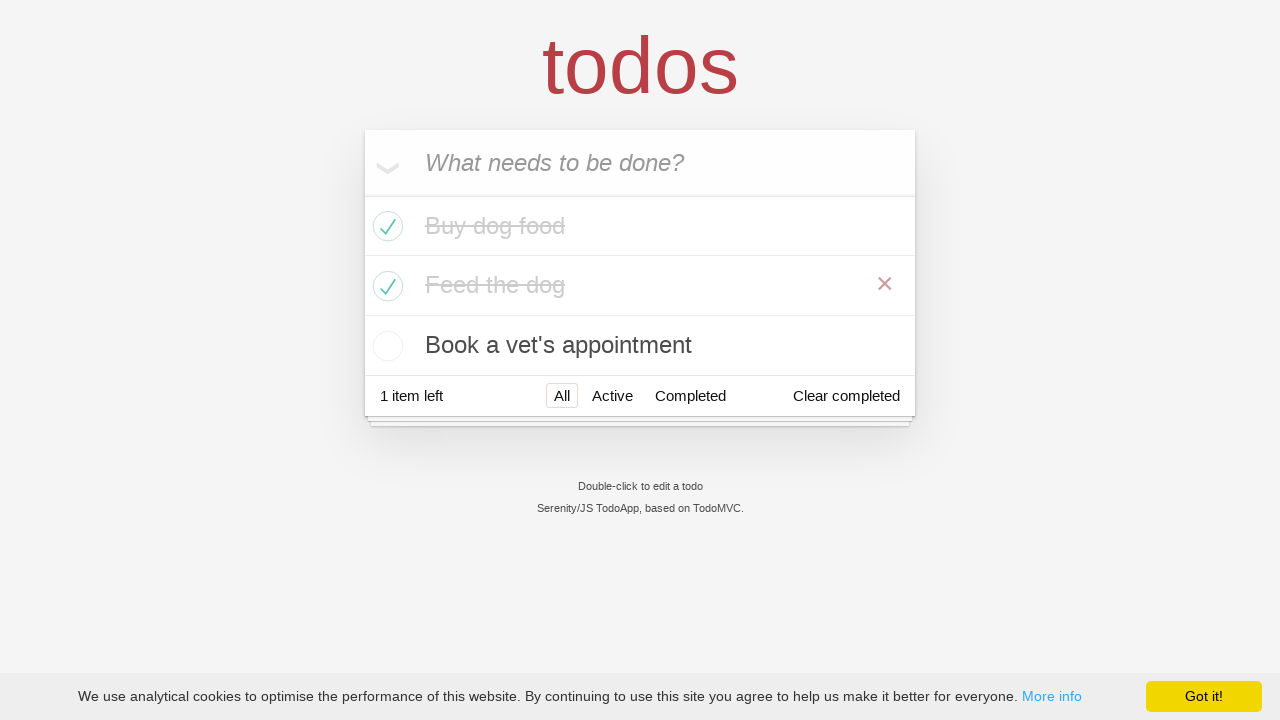

Verified that 1 uncompleted item remains in the list
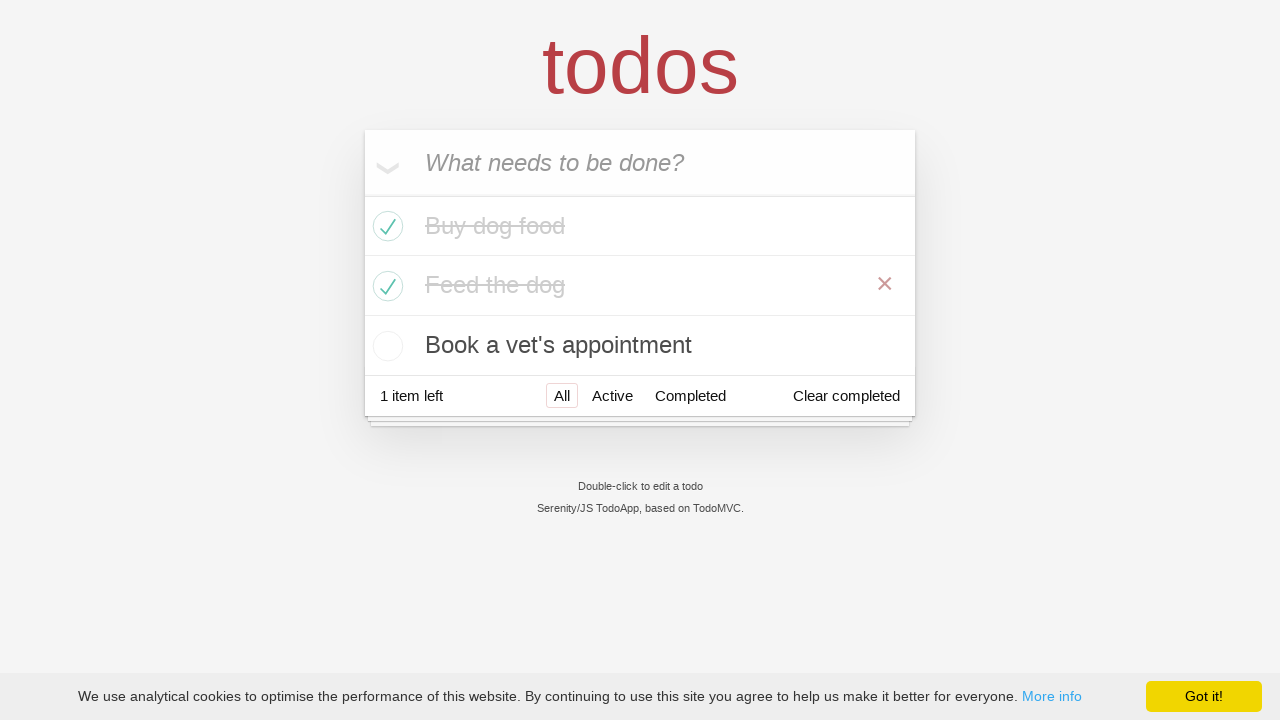

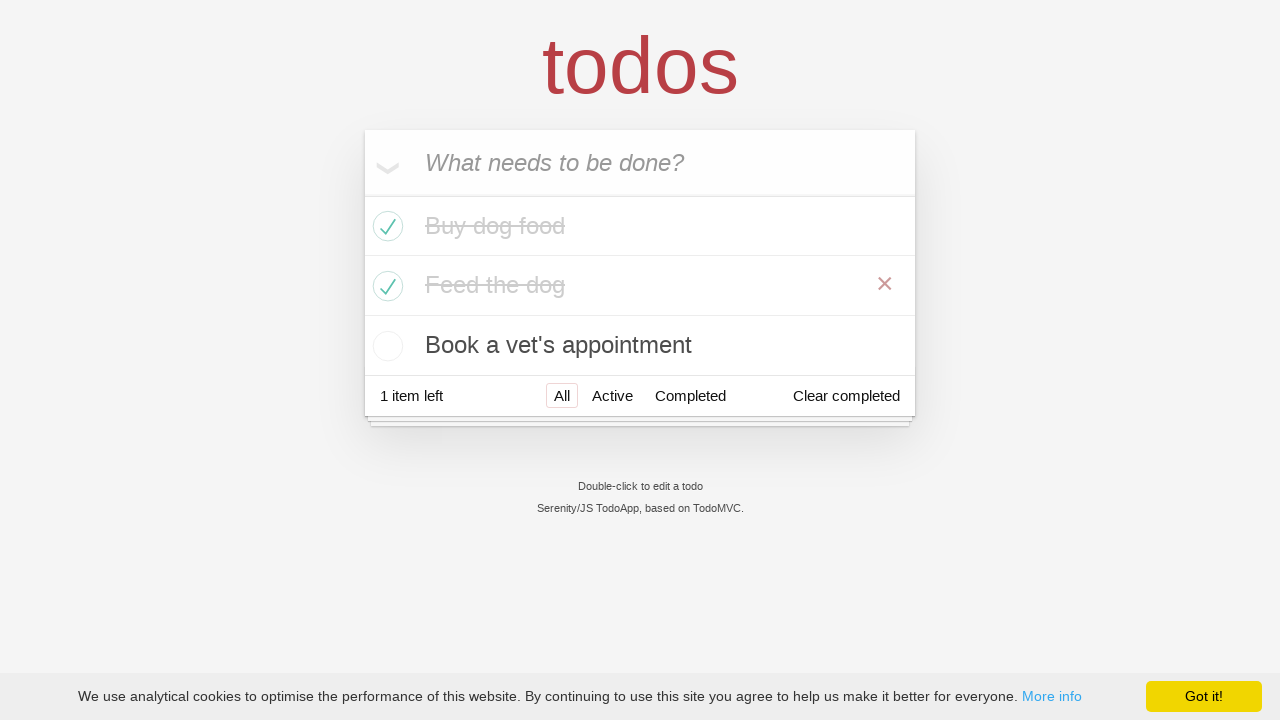